Tests JavaScript prompt alert handling by triggering a prompt, entering text, and dismissing it

Starting URL: https://the-internet.herokuapp.com/javascript_alerts

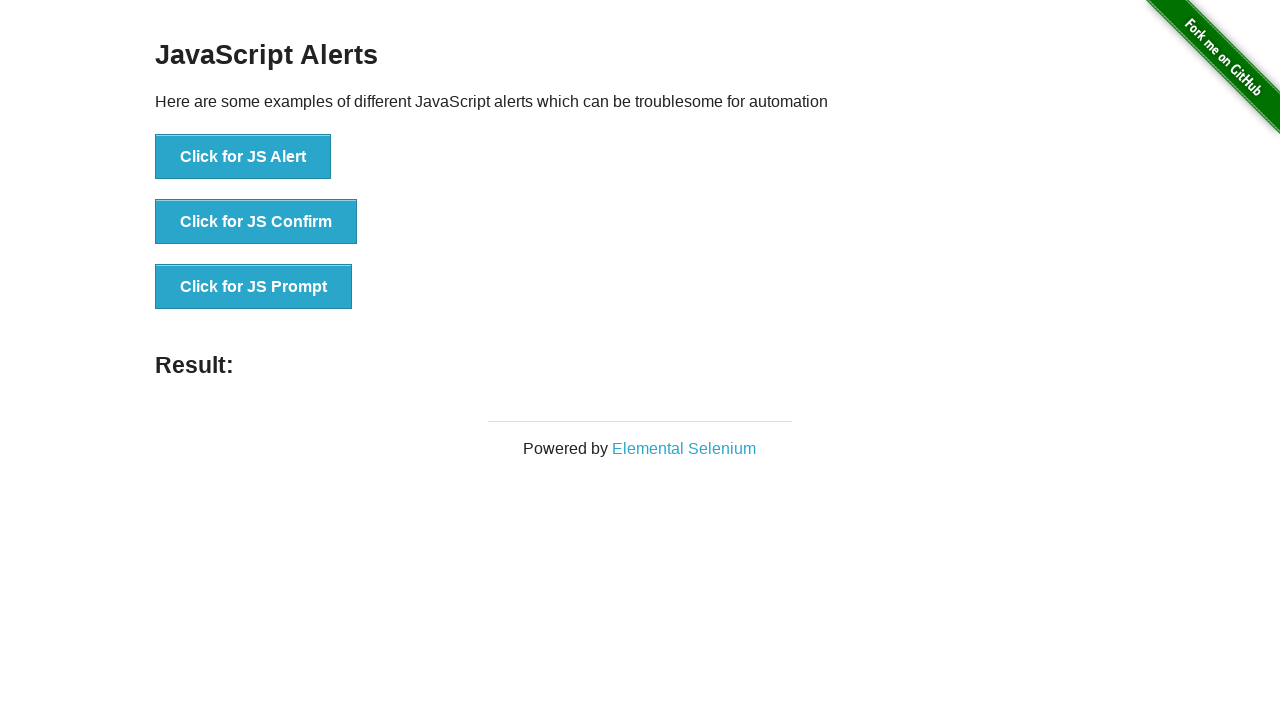

Clicked 'Click for JS Prompt' button to trigger prompt alert at (254, 287) on xpath=//button[text()='Click for JS Prompt']
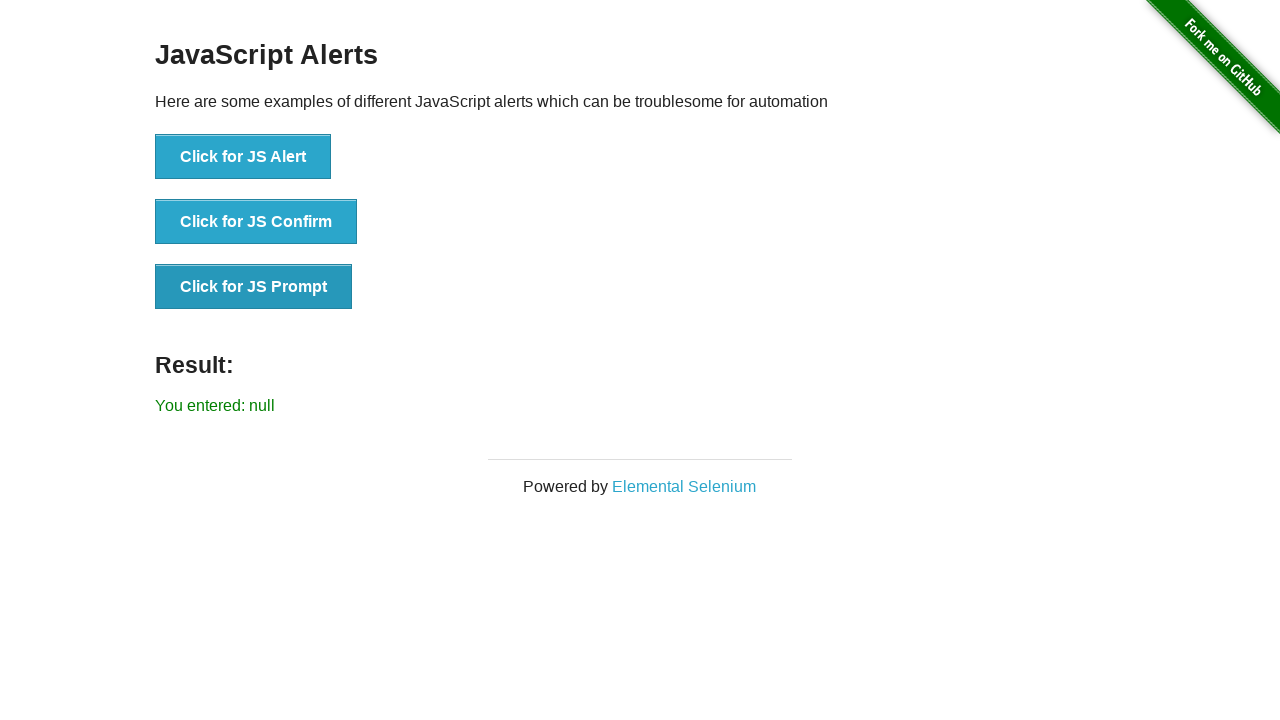

Set up dialog handler to dismiss prompts
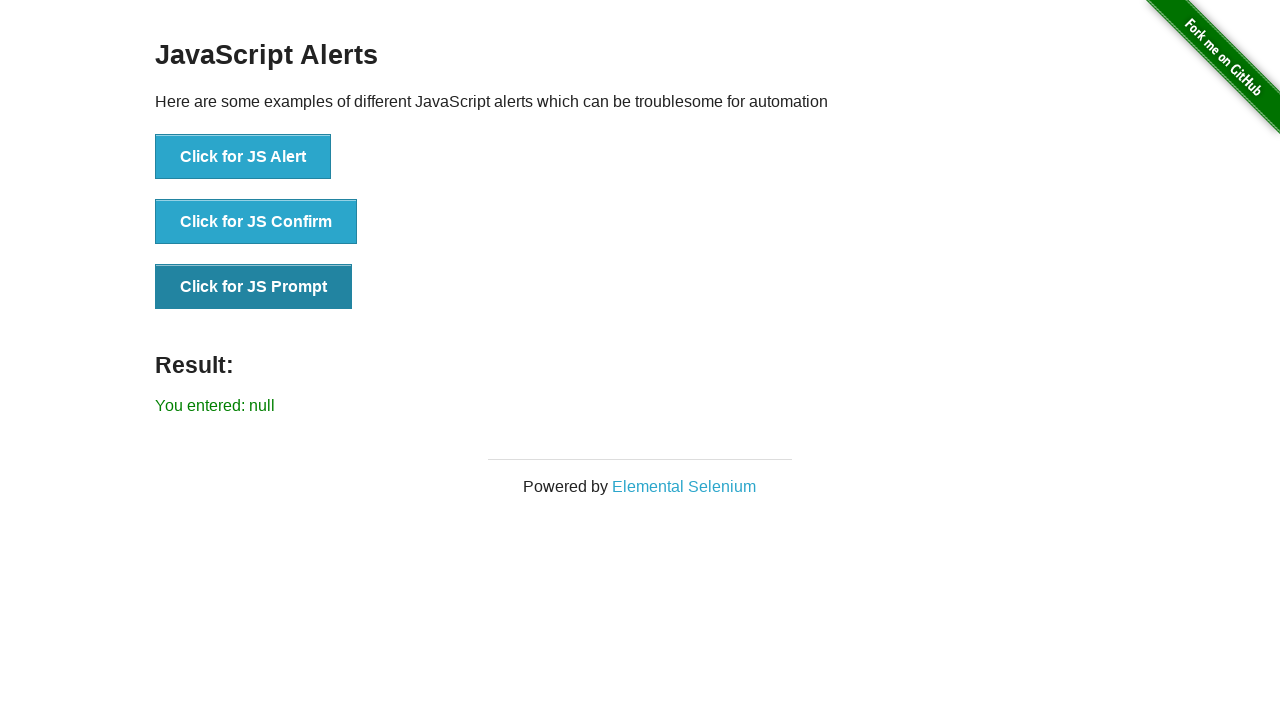

Clicked 'Click for JS Prompt' button again and dismissed the prompt at (254, 287) on xpath=//button[text()='Click for JS Prompt']
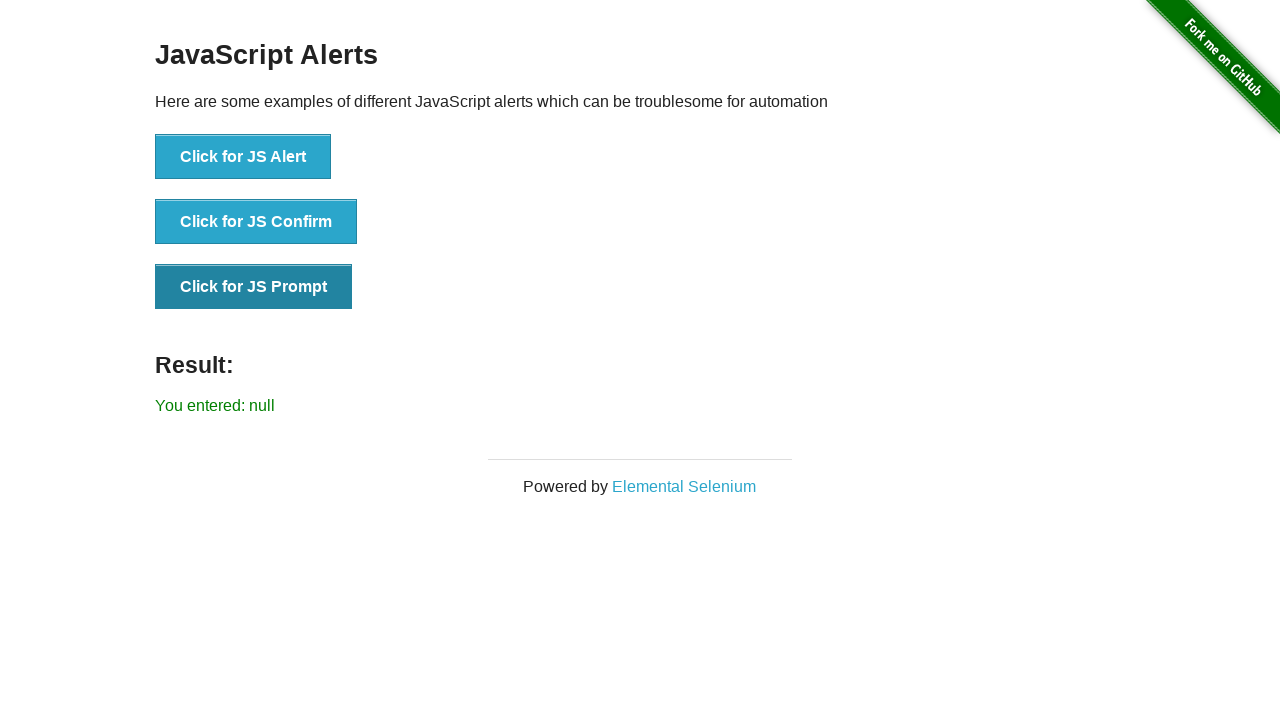

Set up dialog handler to accept prompt with text 'Arun Motoori'
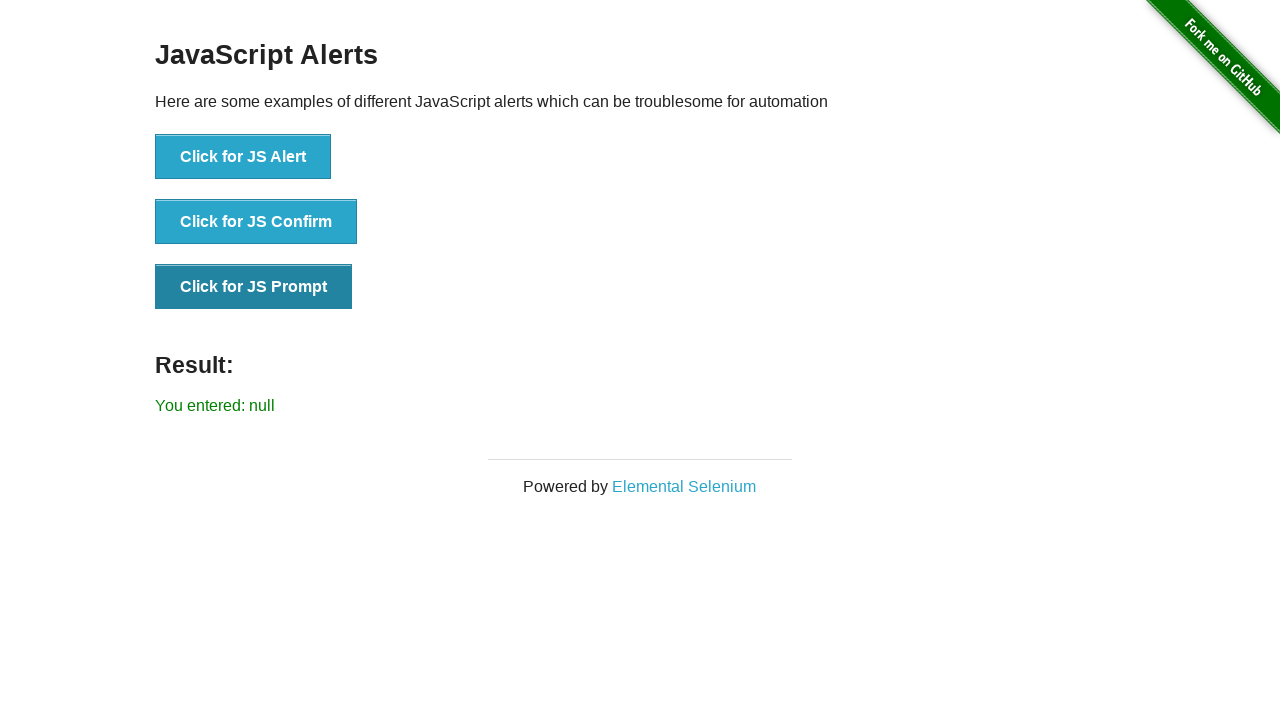

Clicked 'Click for JS Prompt' button and entered 'Arun Motoori' in the prompt at (254, 287) on xpath=//button[text()='Click for JS Prompt']
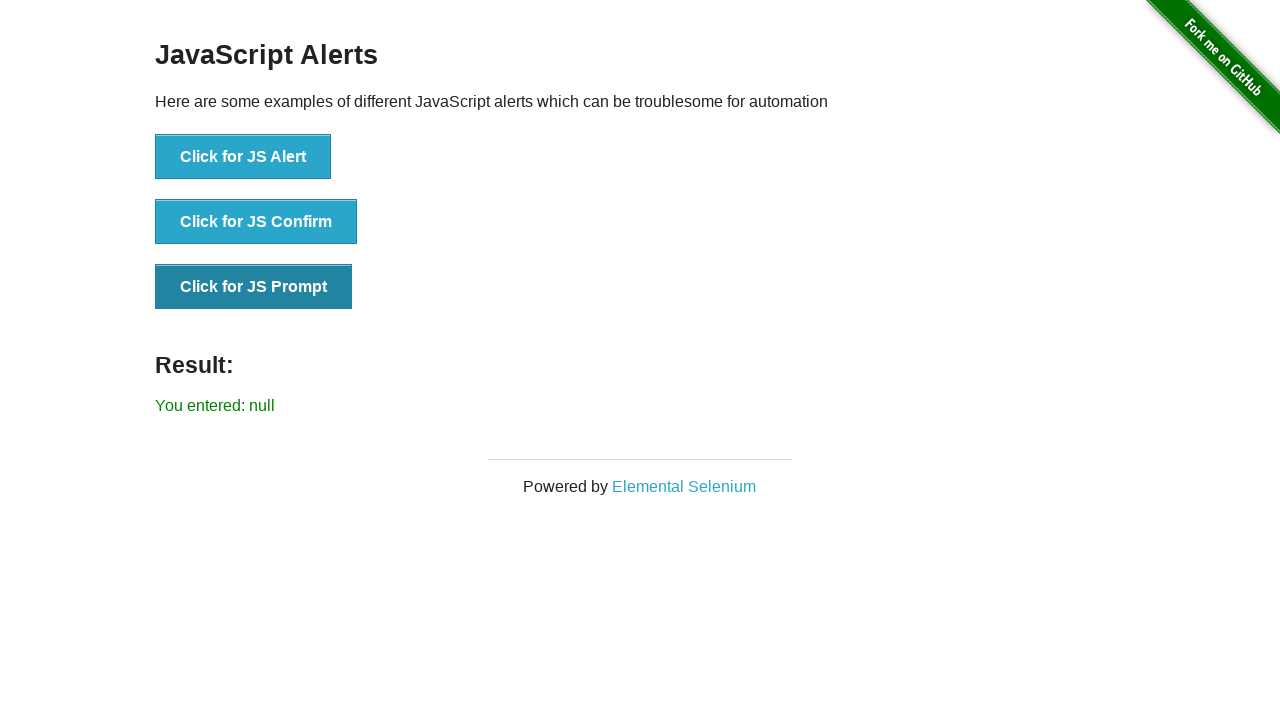

Waited for result element to be displayed
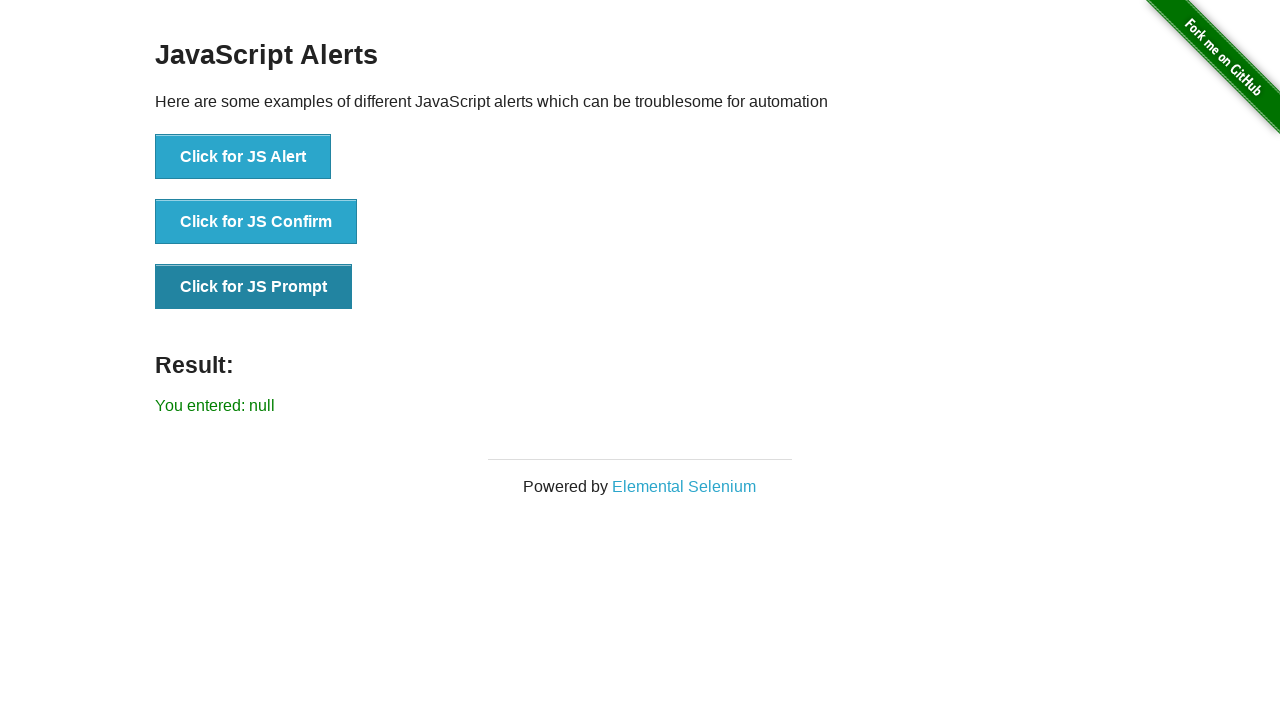

Extracted result text: You entered: null
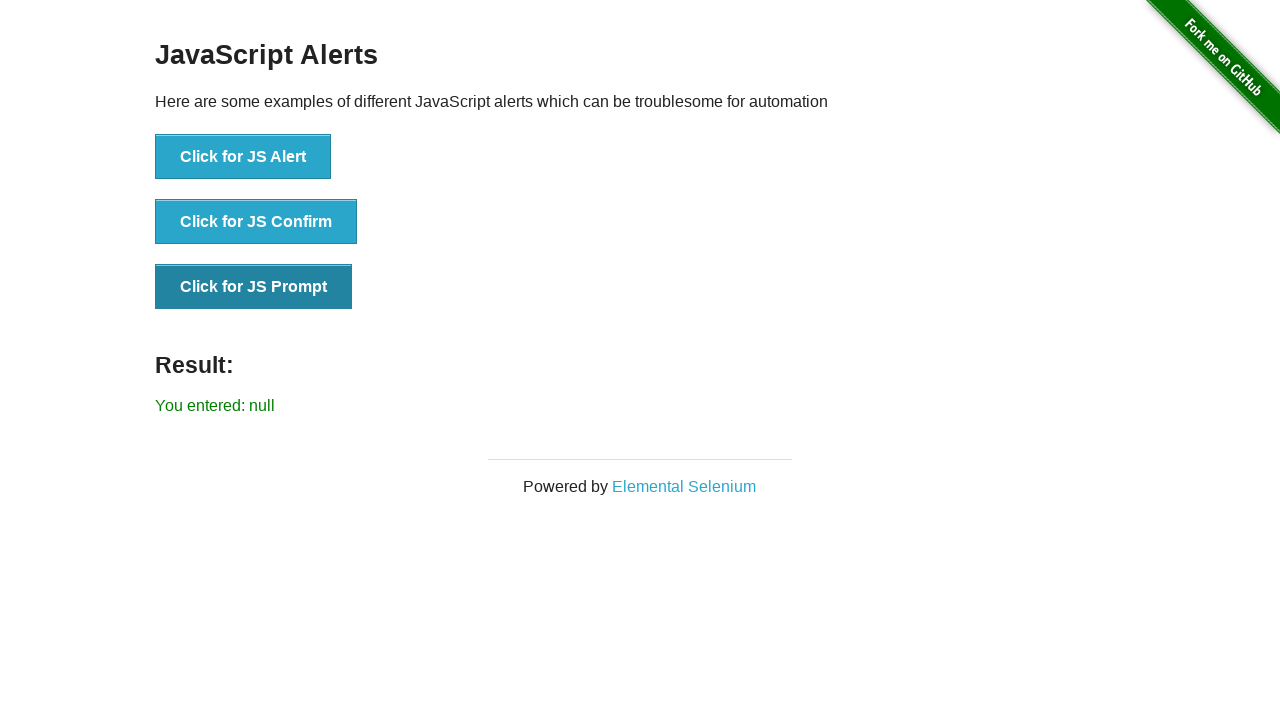

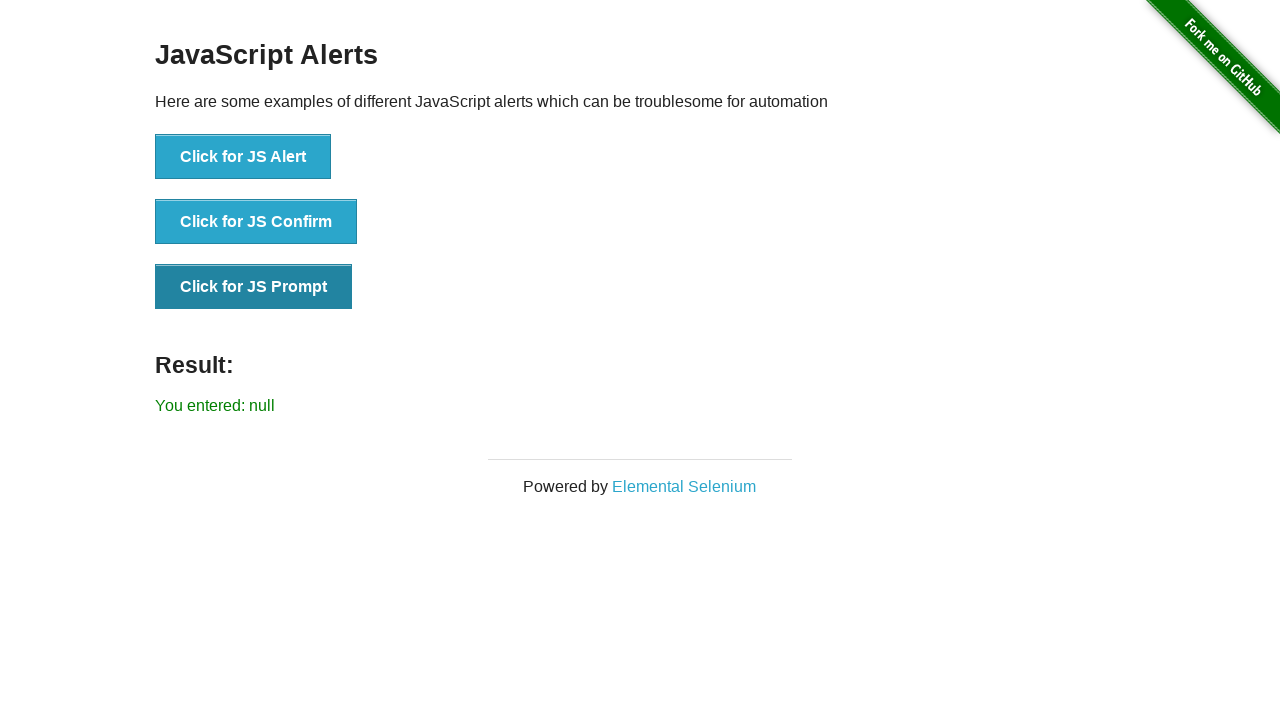